Tests the second checkbox by clicking it and verifying it becomes unchecked

Starting URL: https://the-internet.herokuapp.com/checkboxes

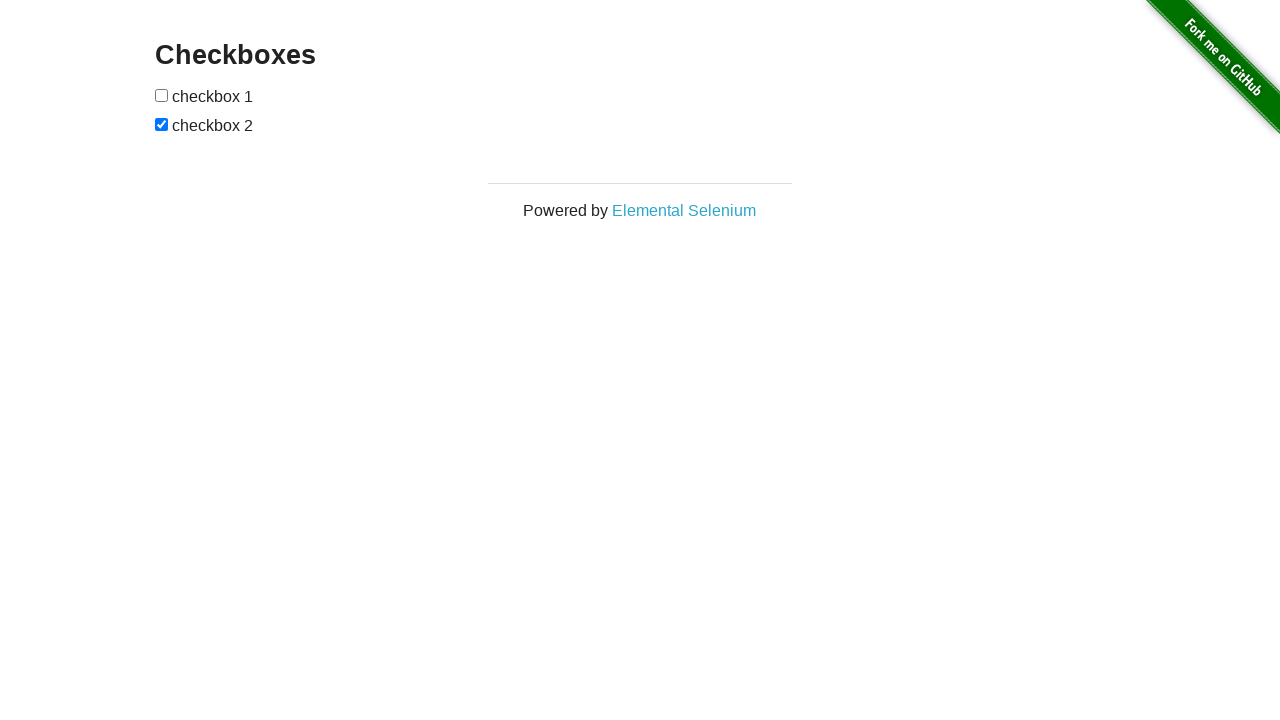

Located the second checkbox element
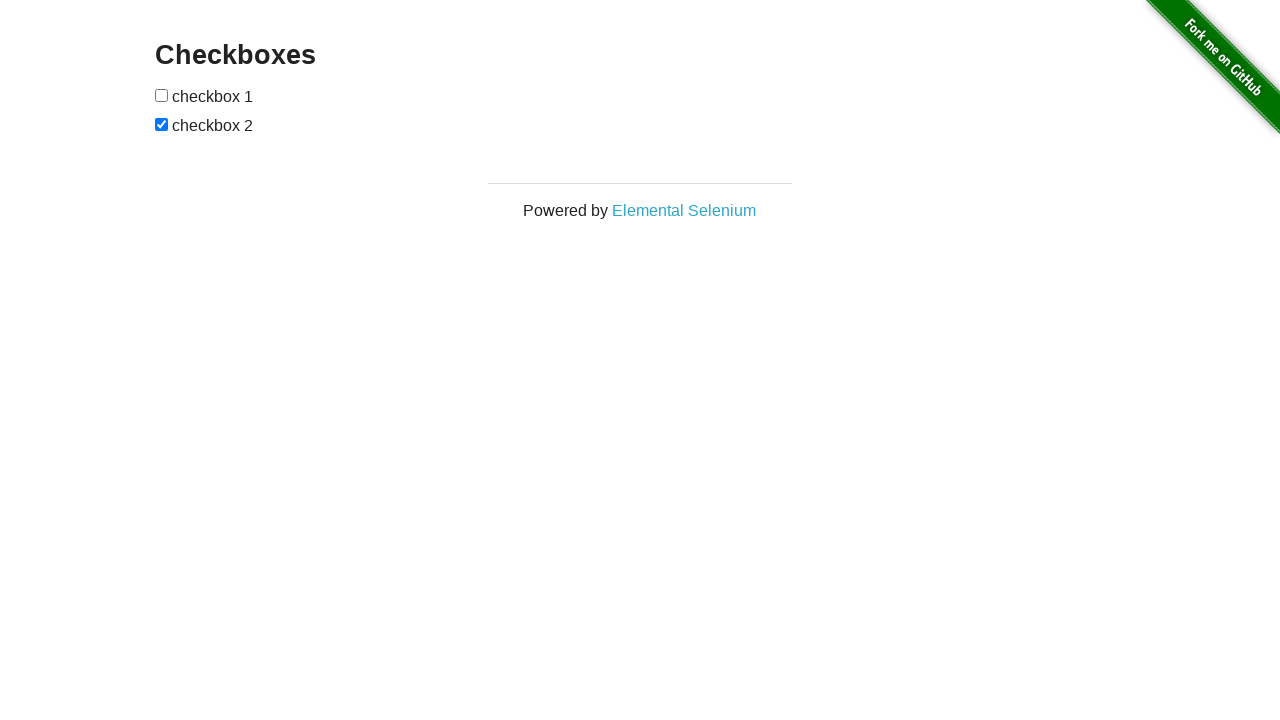

Clicked the second checkbox at (162, 124) on xpath=//input[@type='checkbox']/following-sibling::input
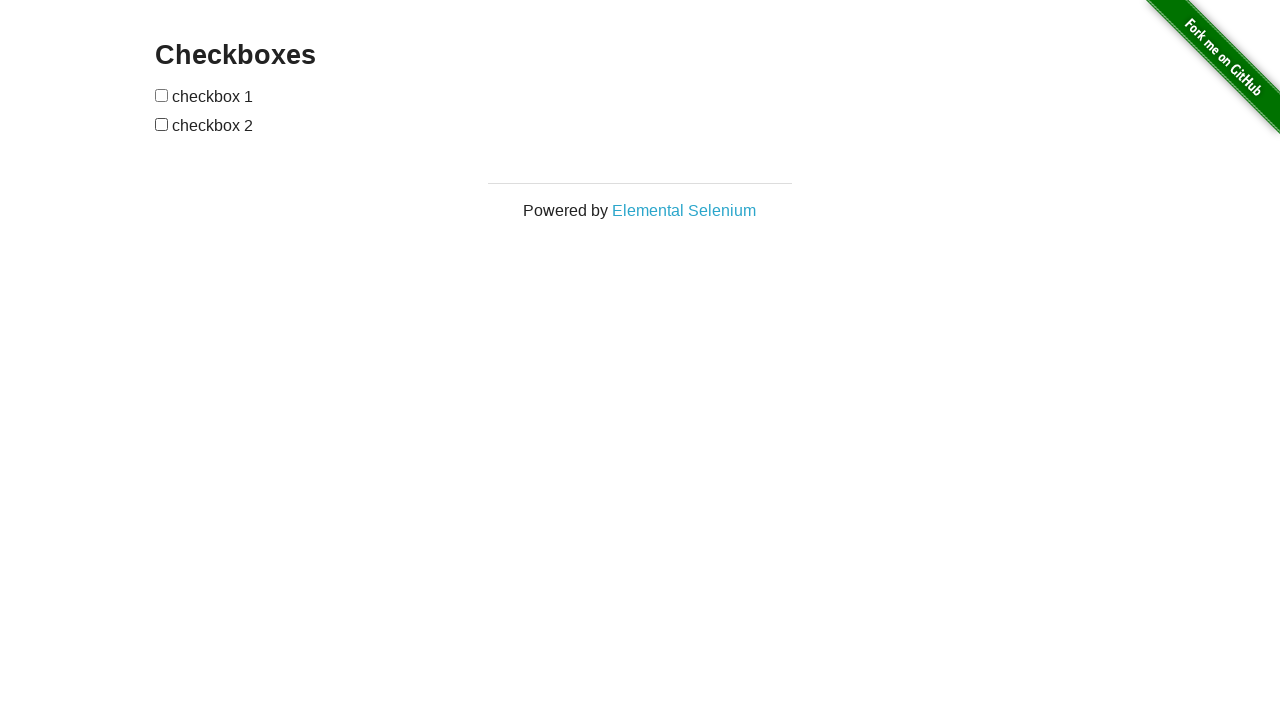

Verified the second checkbox is unchecked
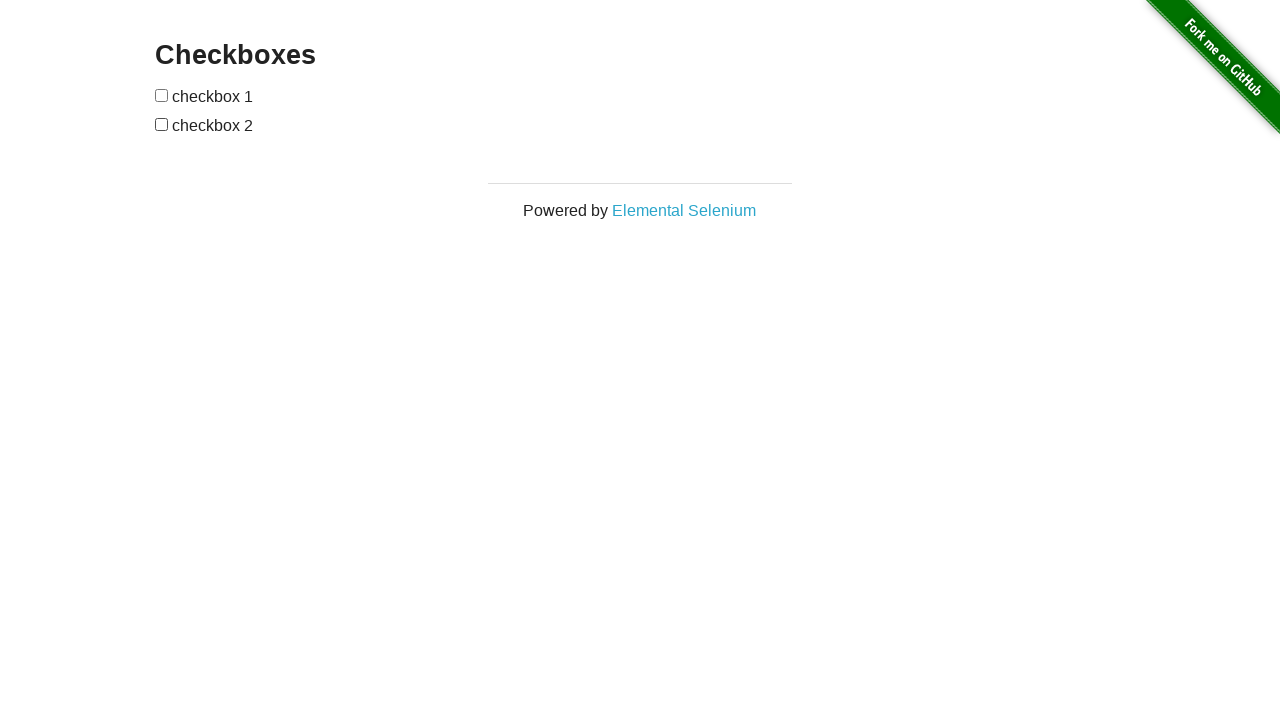

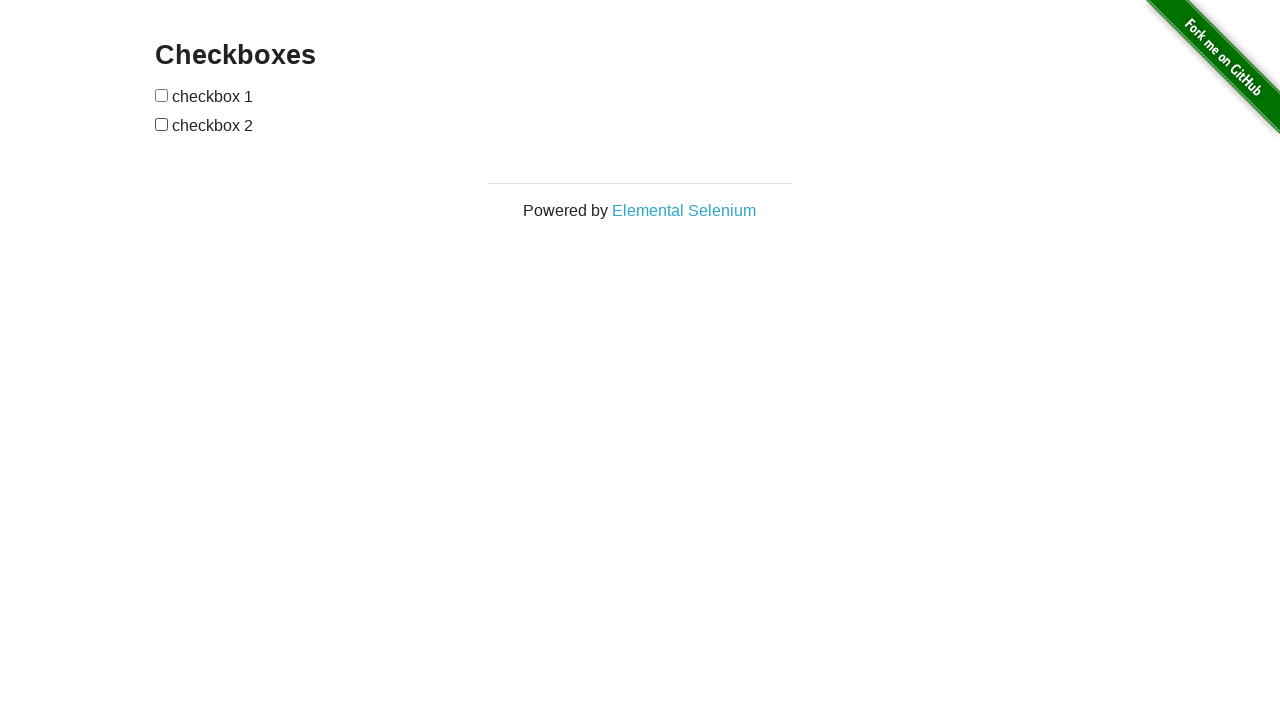